Tests that edits are saved when the edit field loses focus (blur event).

Starting URL: https://demo.playwright.dev/todomvc

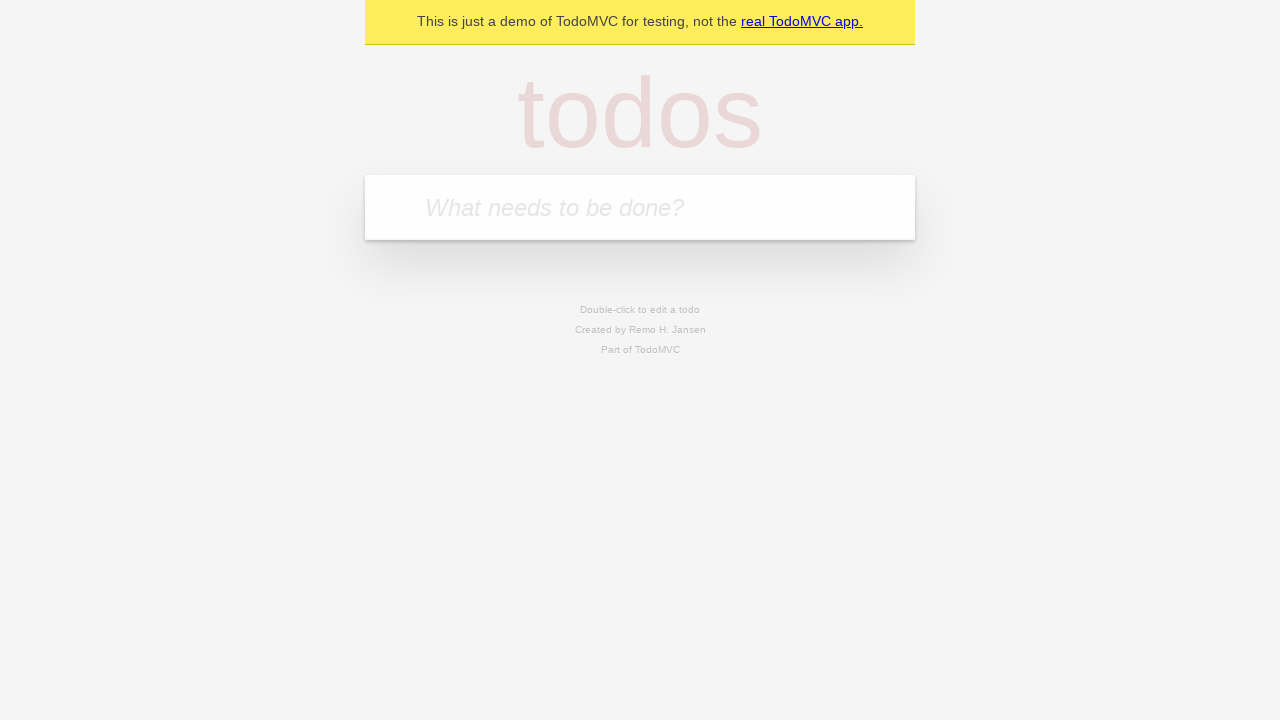

Filled new todo field with 'buy some cheese' on internal:attr=[placeholder="What needs to be done?"i]
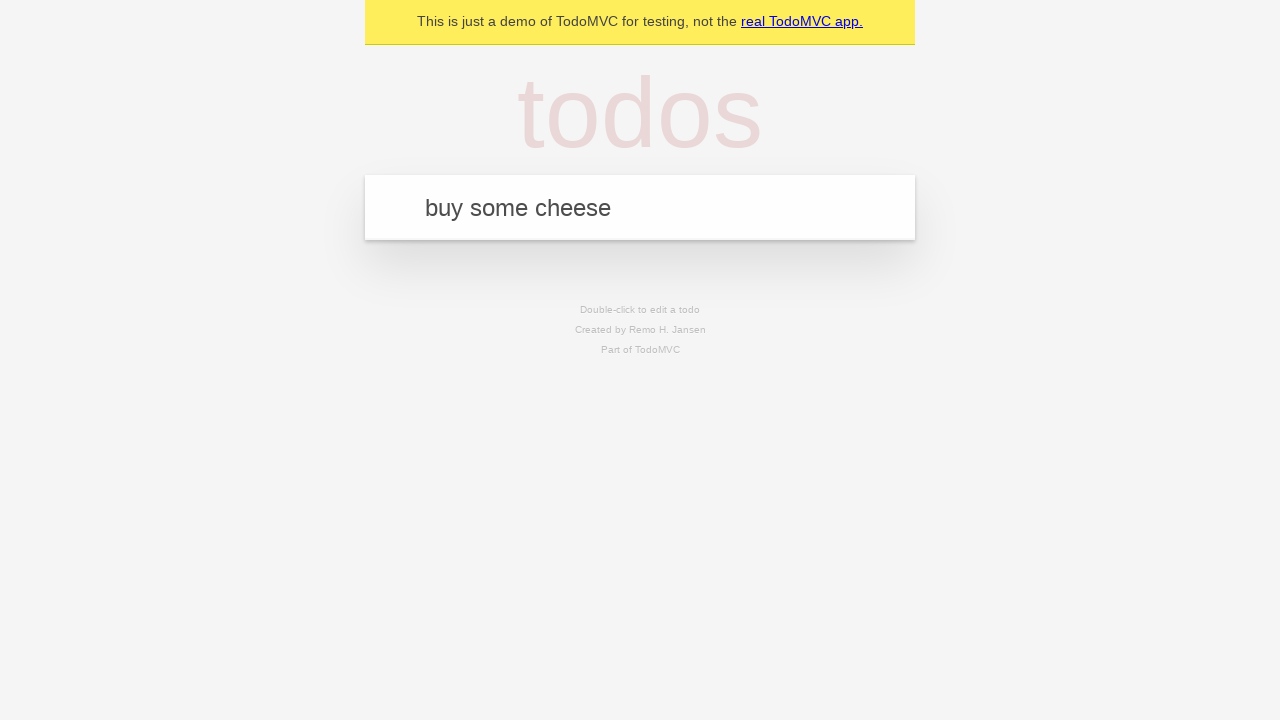

Pressed Enter to create todo 'buy some cheese' on internal:attr=[placeholder="What needs to be done?"i]
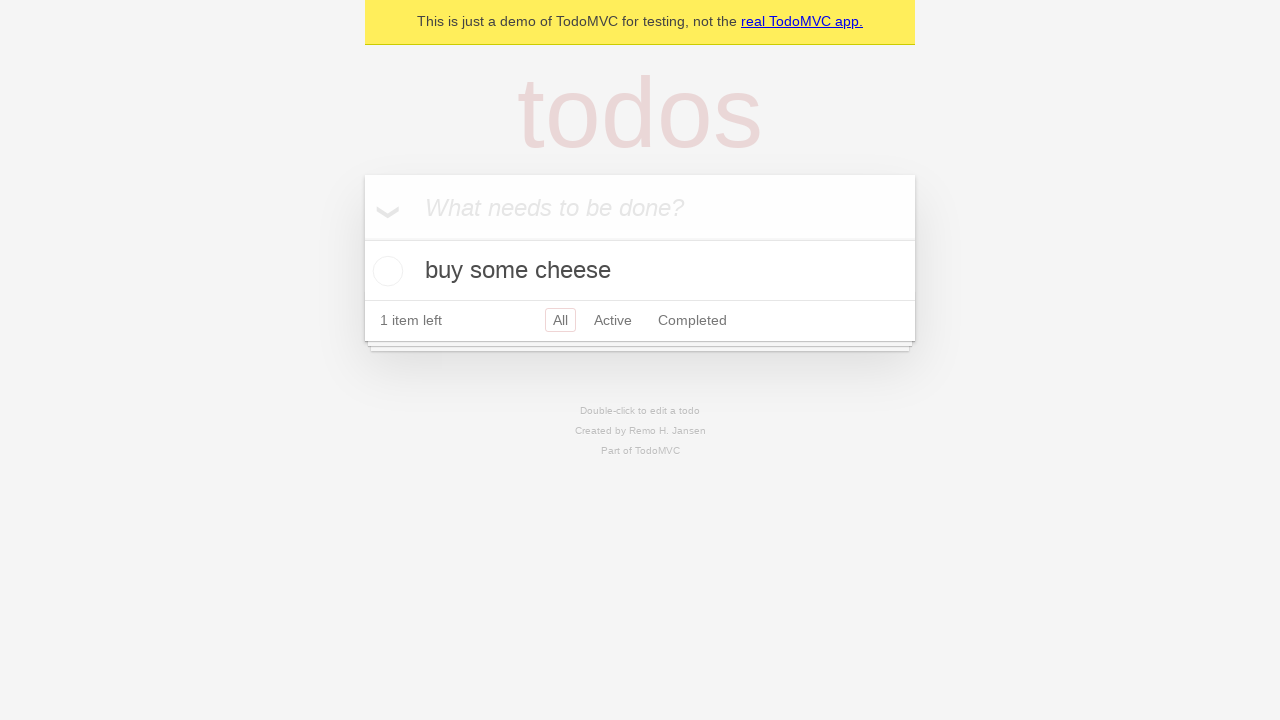

Filled new todo field with 'feed the cat' on internal:attr=[placeholder="What needs to be done?"i]
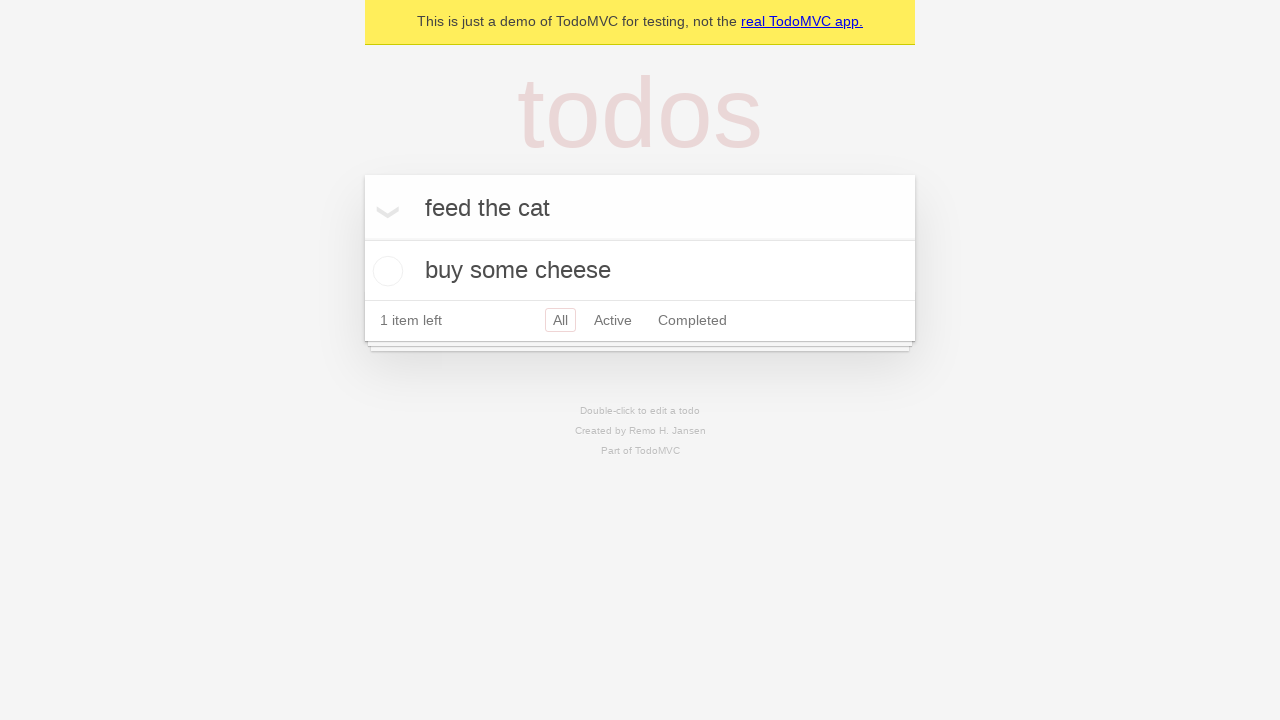

Pressed Enter to create todo 'feed the cat' on internal:attr=[placeholder="What needs to be done?"i]
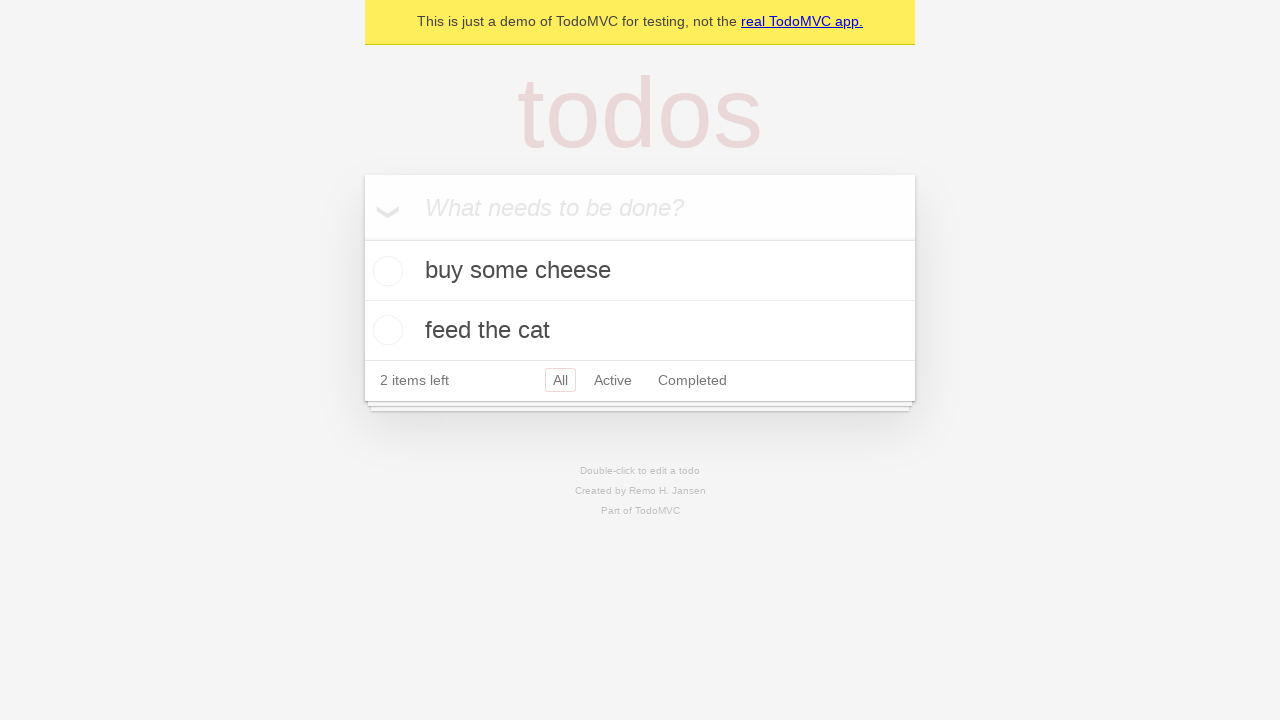

Filled new todo field with 'book a doctors appointment' on internal:attr=[placeholder="What needs to be done?"i]
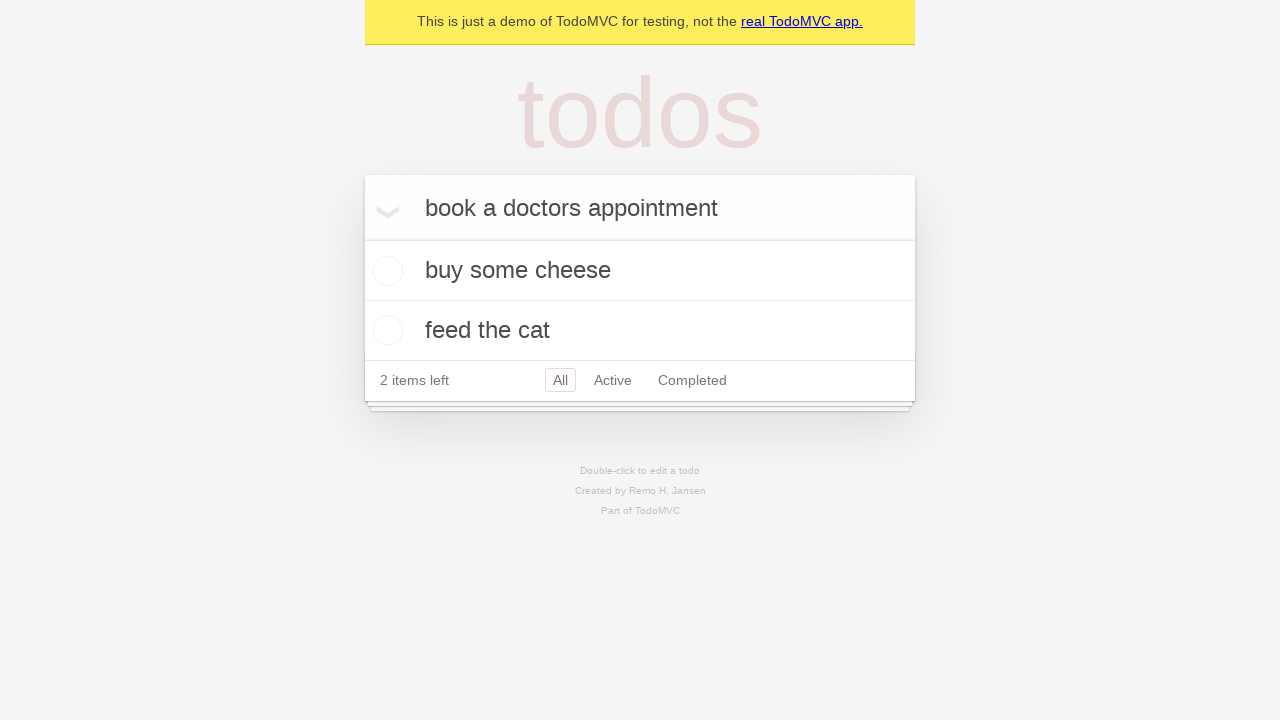

Pressed Enter to create todo 'book a doctors appointment' on internal:attr=[placeholder="What needs to be done?"i]
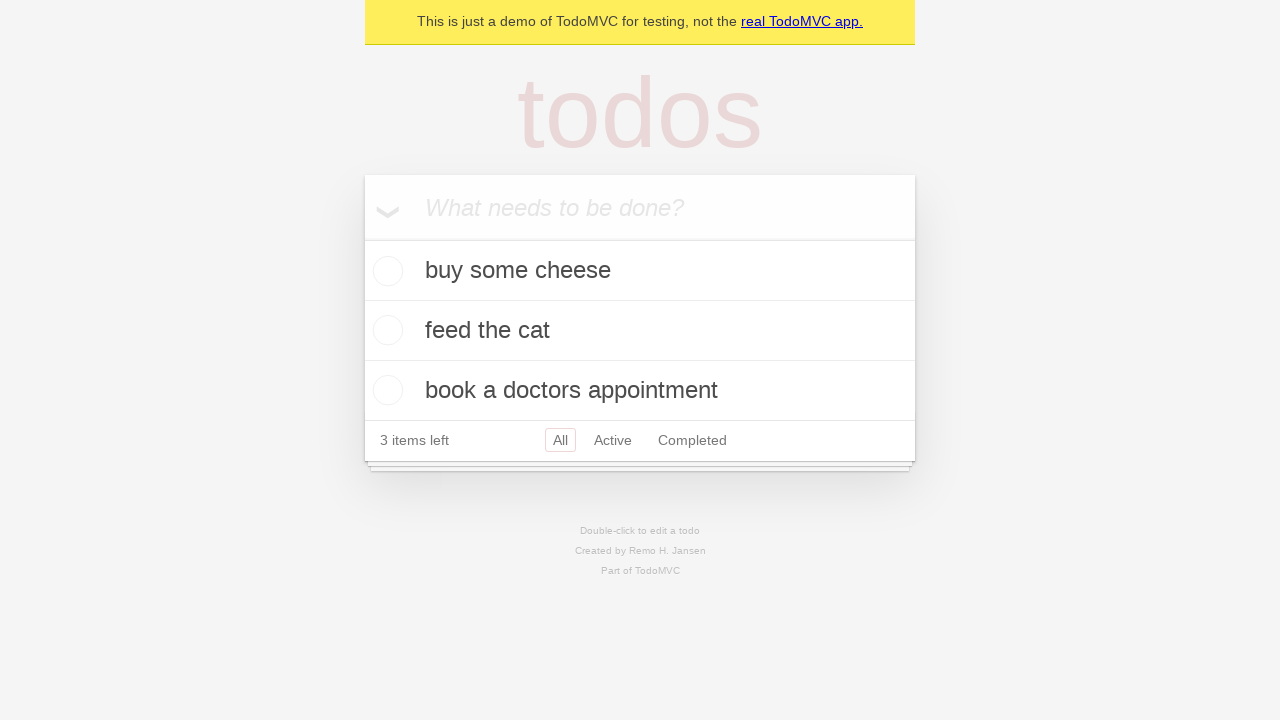

Waited for all three todos to load
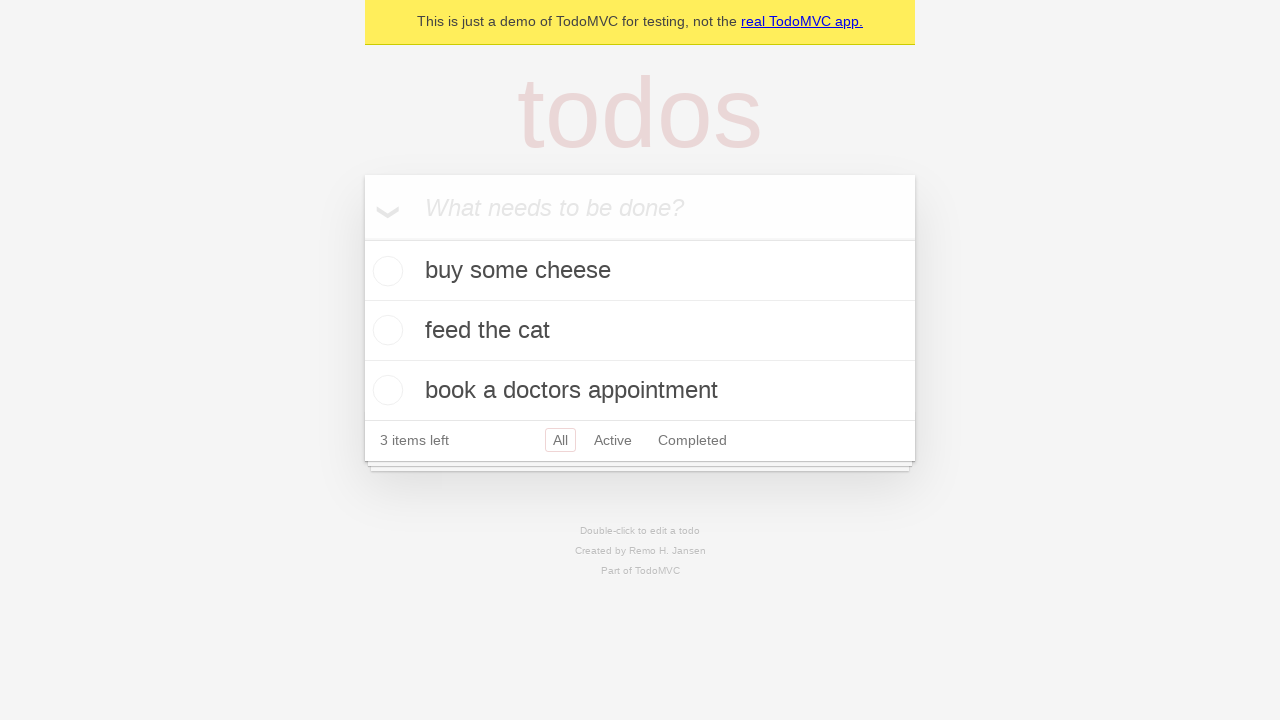

Double-clicked second todo to enter edit mode at (640, 331) on [data-testid='todo-item'] >> nth=1
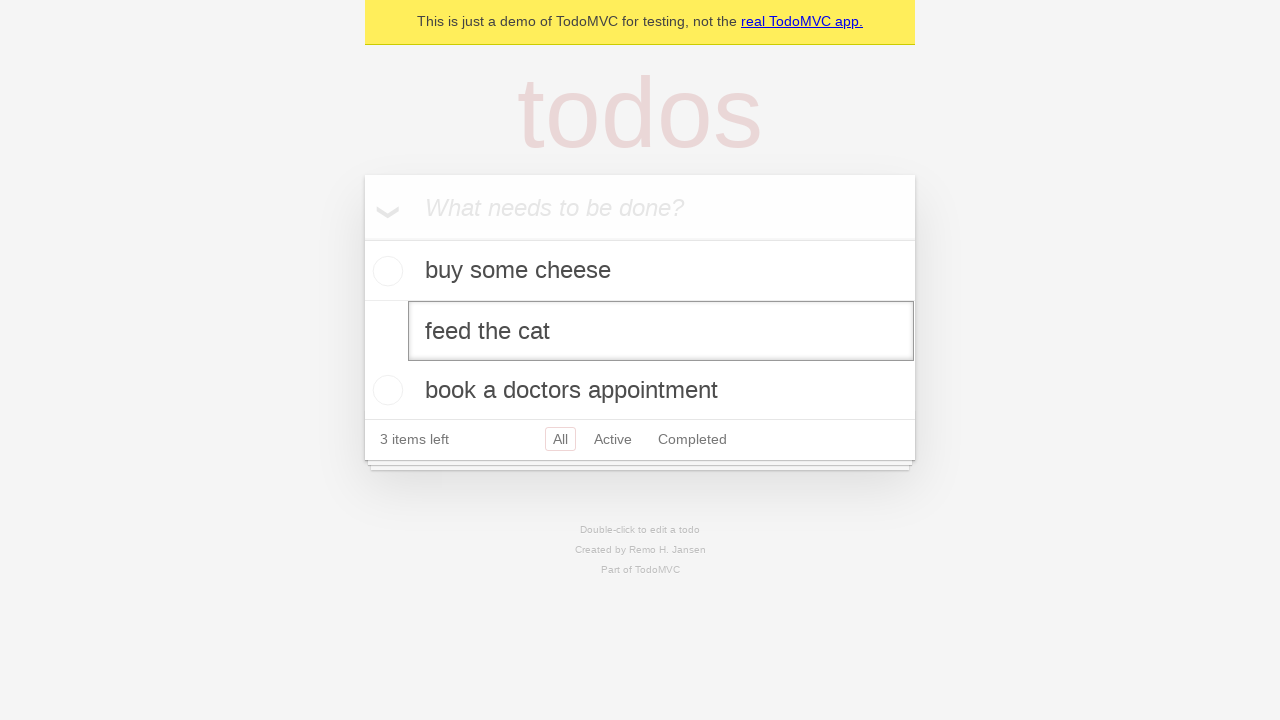

Filled edit field with new text 'buy some sausages' on [data-testid='todo-item'] >> nth=1 >> internal:role=textbox[name="Edit"i]
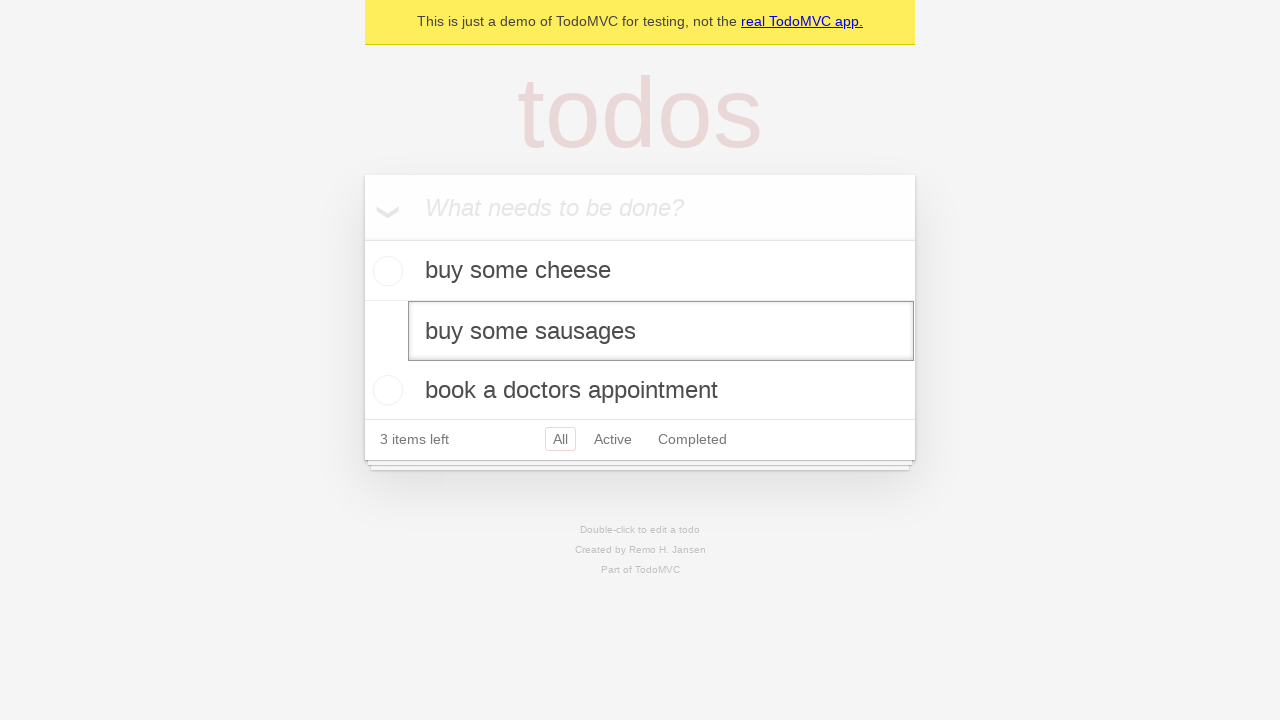

Dispatched blur event to save edit changes
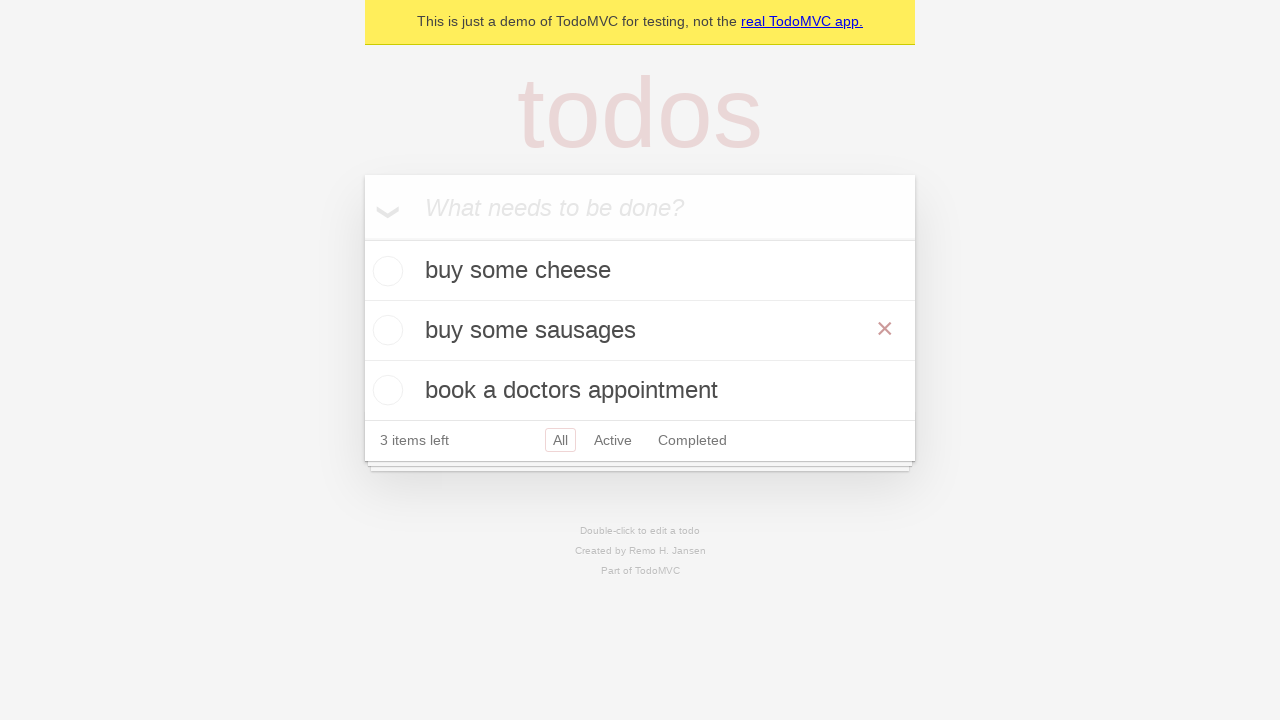

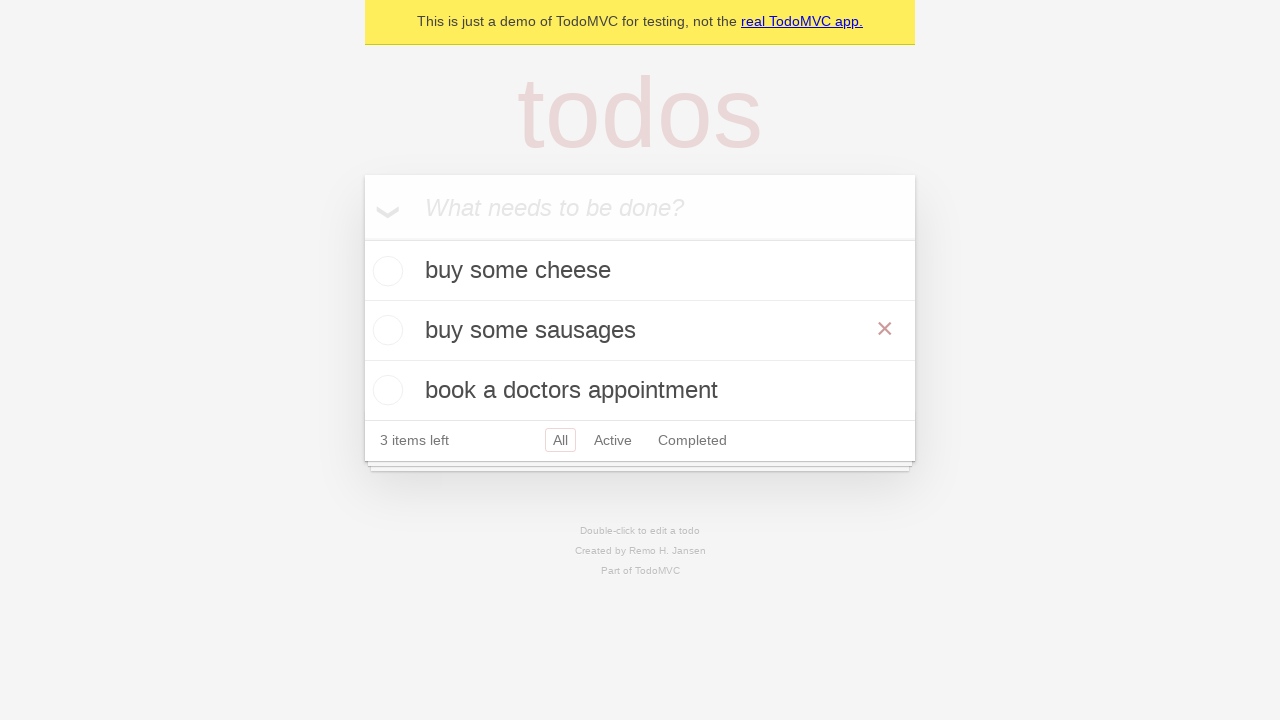